Tests SSL certificate validation for AARP Medicare Plans website using SSL Labs by entering the domain and submitting the form

Starting URL: https://www.ssllabs.com/ssltest/

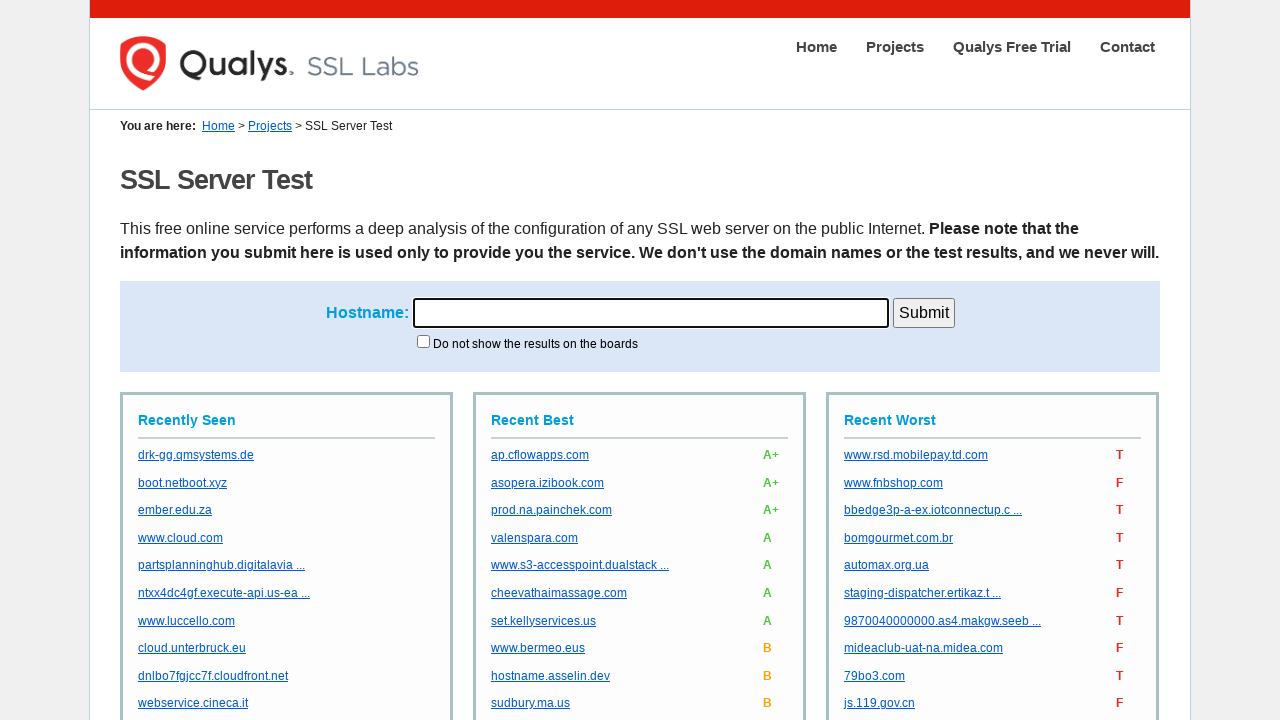

Entered AARP Medicare Plans domain 'www.aarpmedicareplans.com' into SSL Labs hostname input field on //div[@class='submitBox']/center/form/table/tbody/tr[1]/td[2]/input
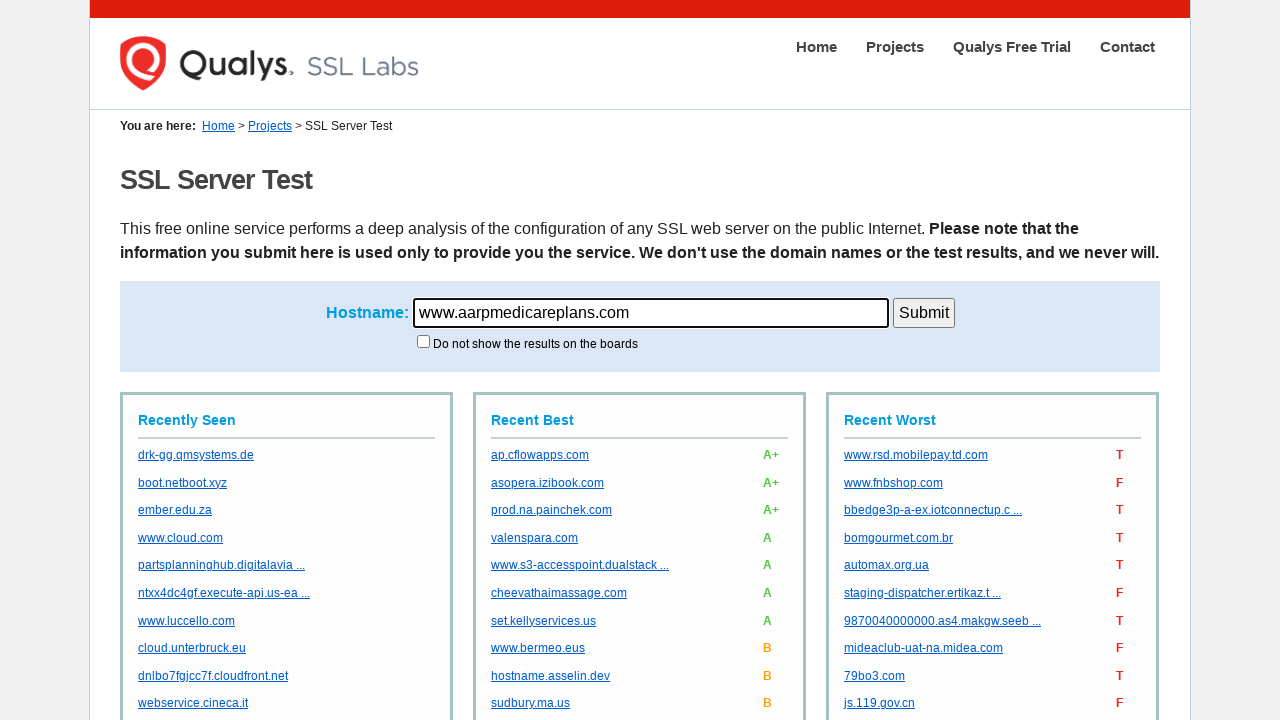

Clicked submit button to start SSL certificate validation test at (924, 313) on xpath=//div[@class='submitBox']/center/form/table/tbody/tr[1]/td[3]/input
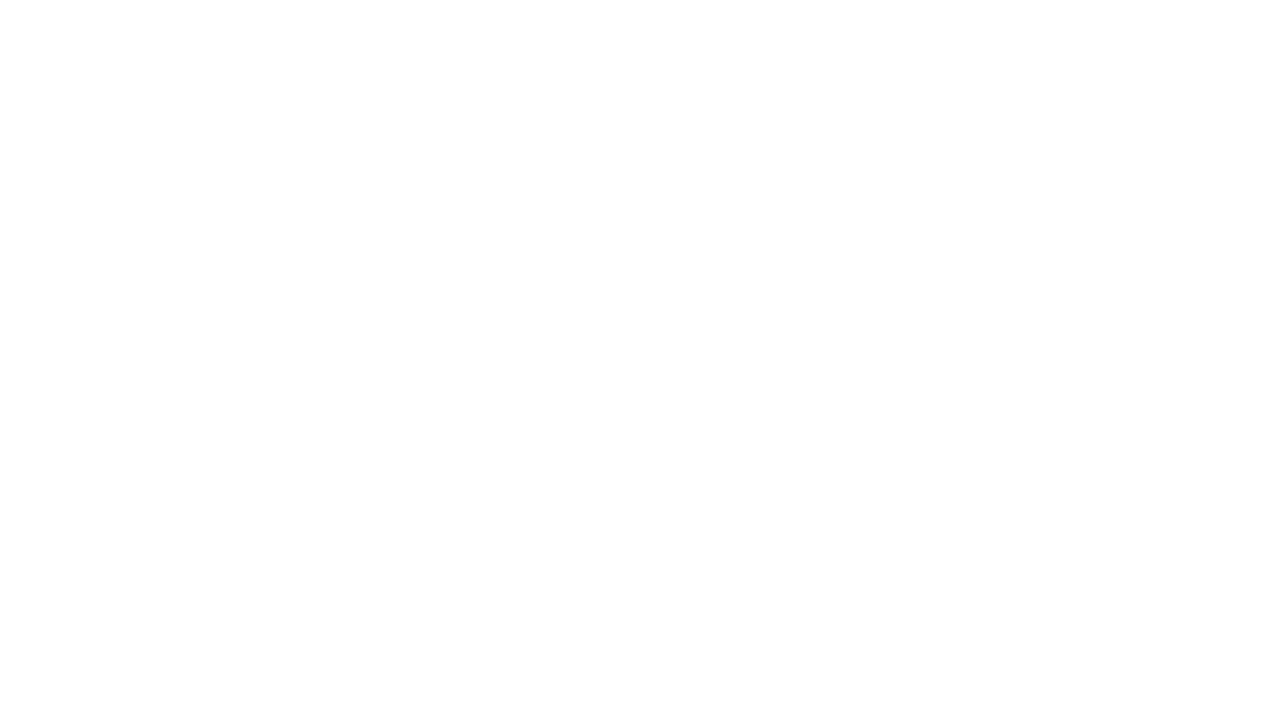

Waited for SSL Labs test results page to load
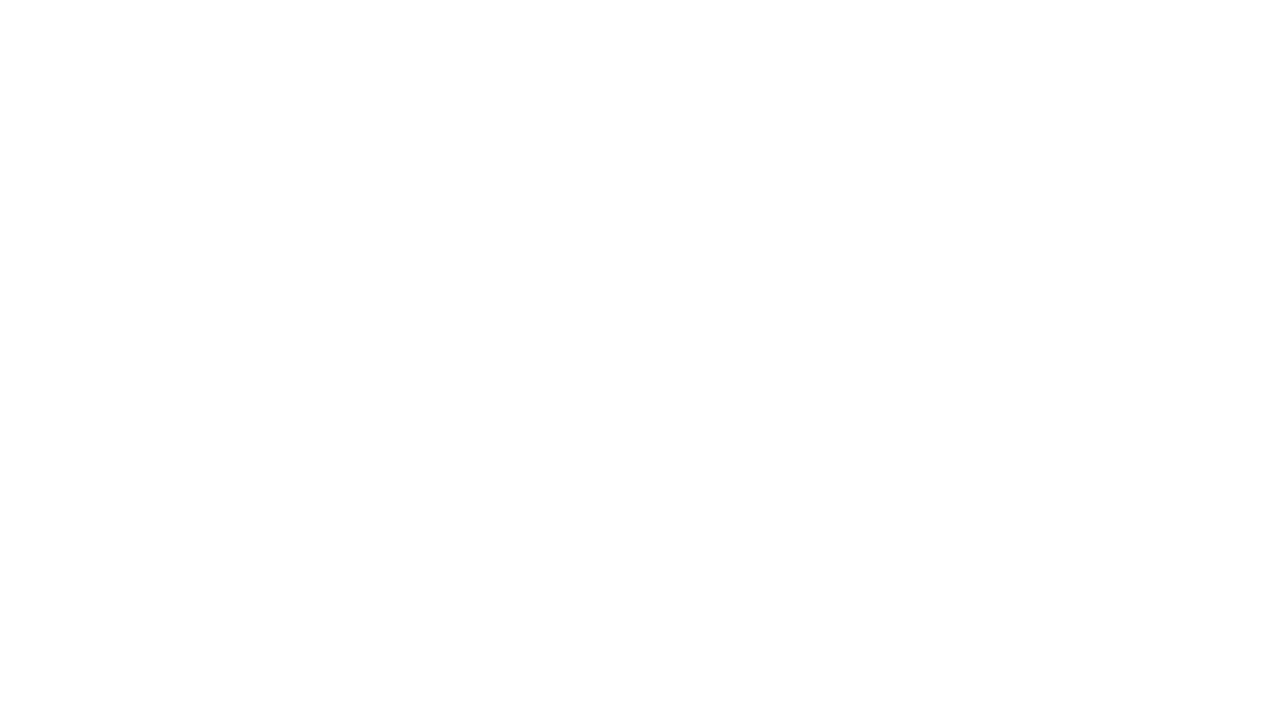

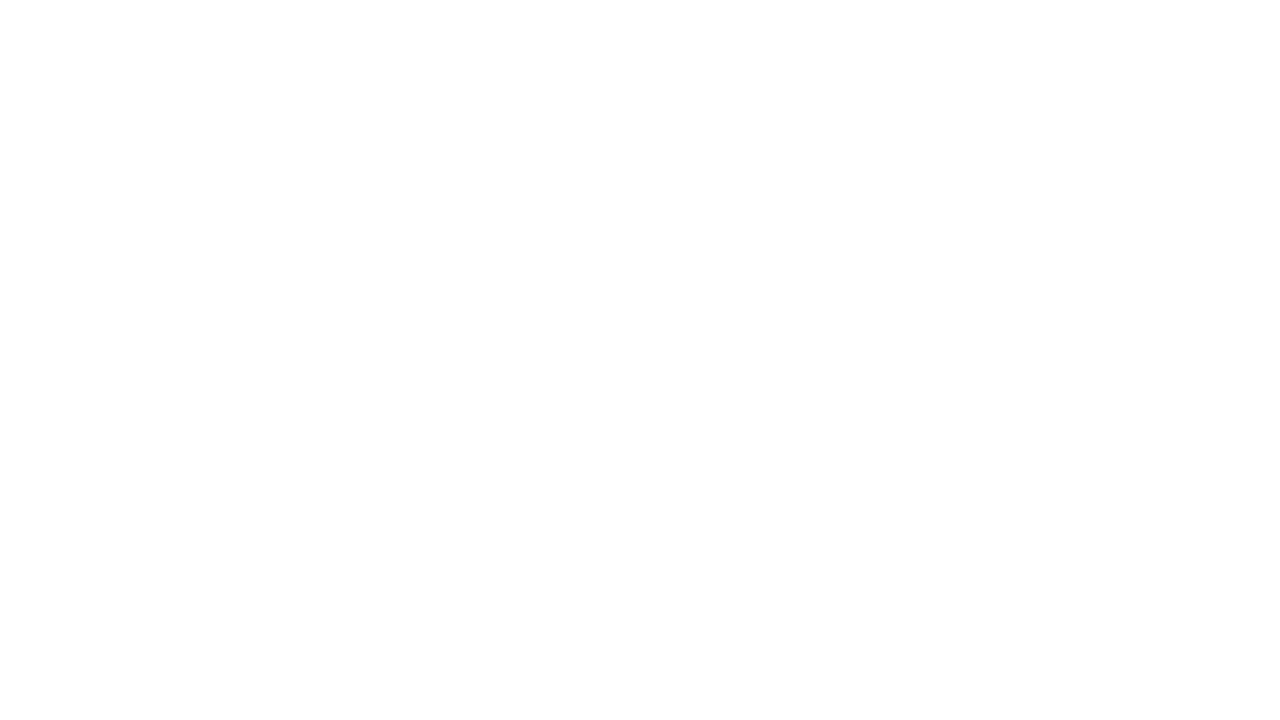